Demonstrates drag and drop by offset by dragging element A to a specific position on a drag-and-drop test page

Starting URL: https://crossbrowsertesting.github.io/drag-and-drop

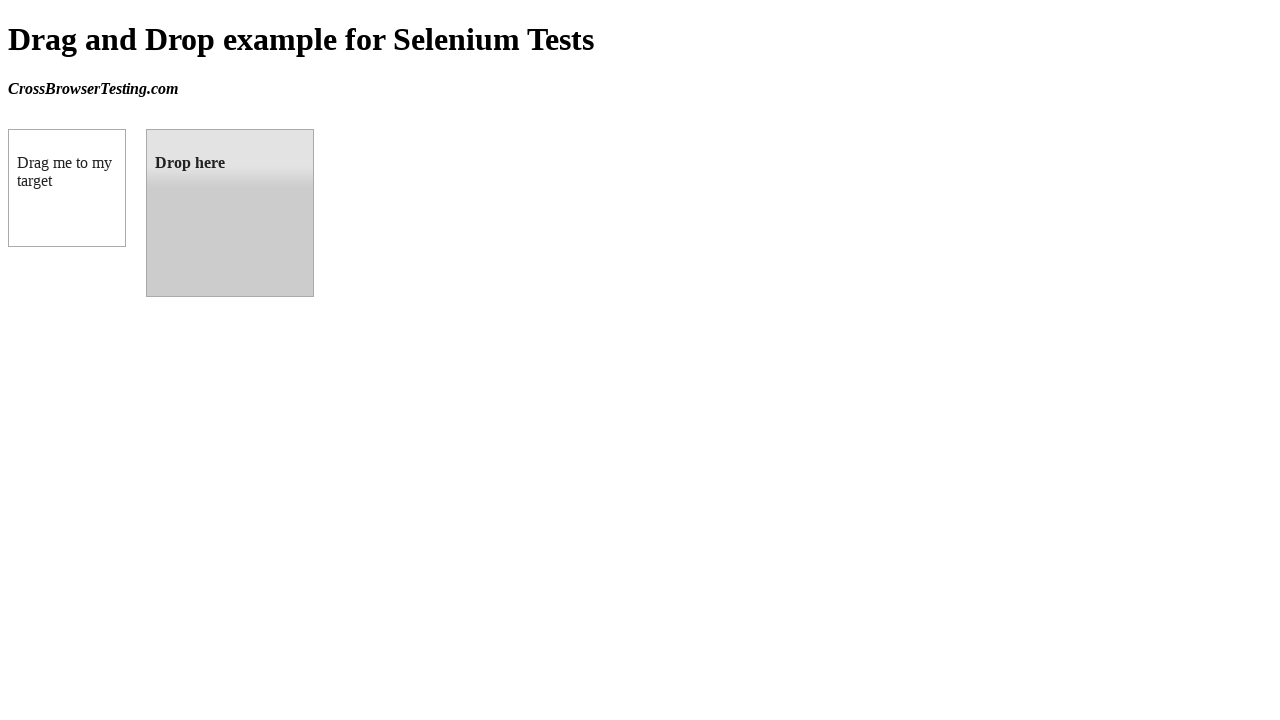

Waited for draggable element to be visible
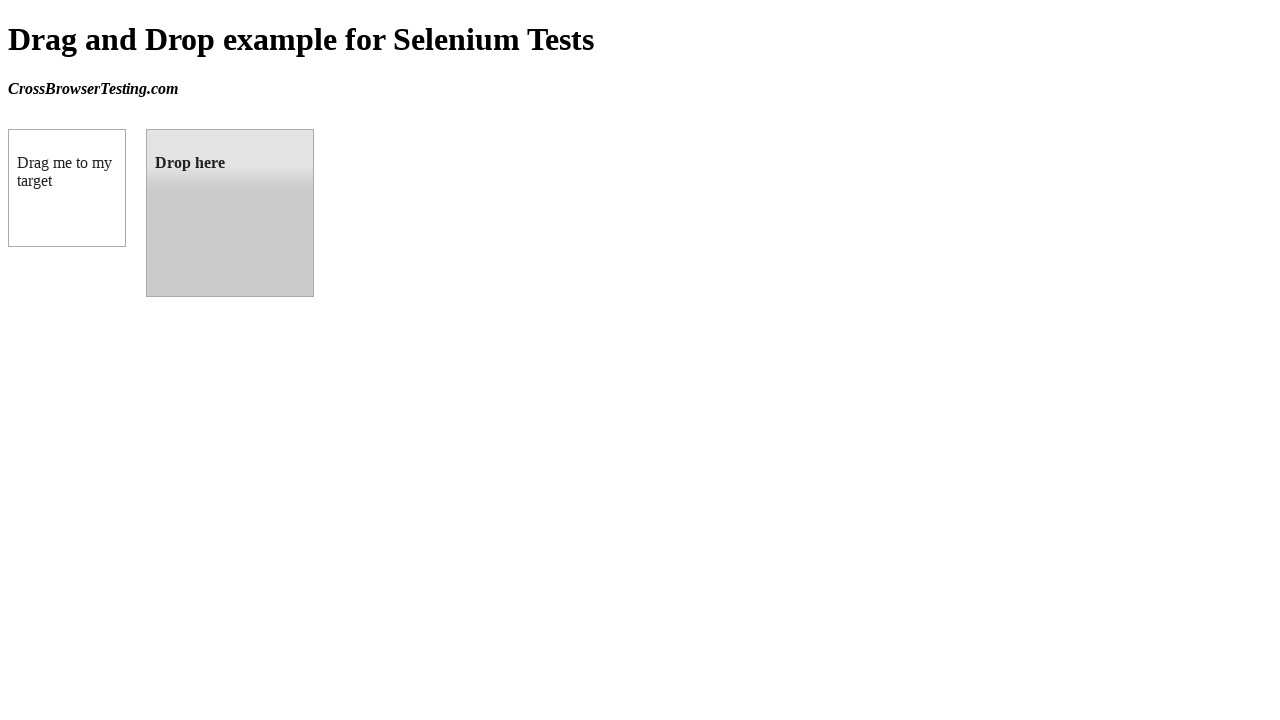

Waited for droppable element to be visible
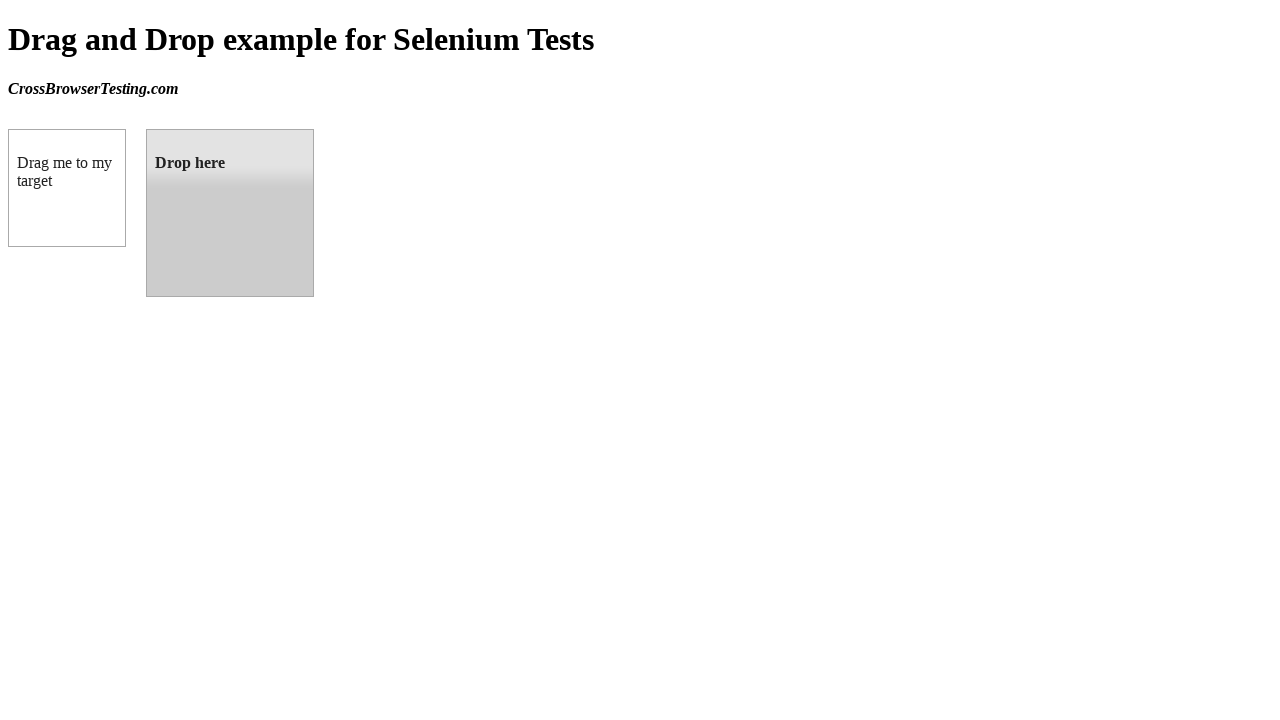

Retrieved bounding box of droppable target element
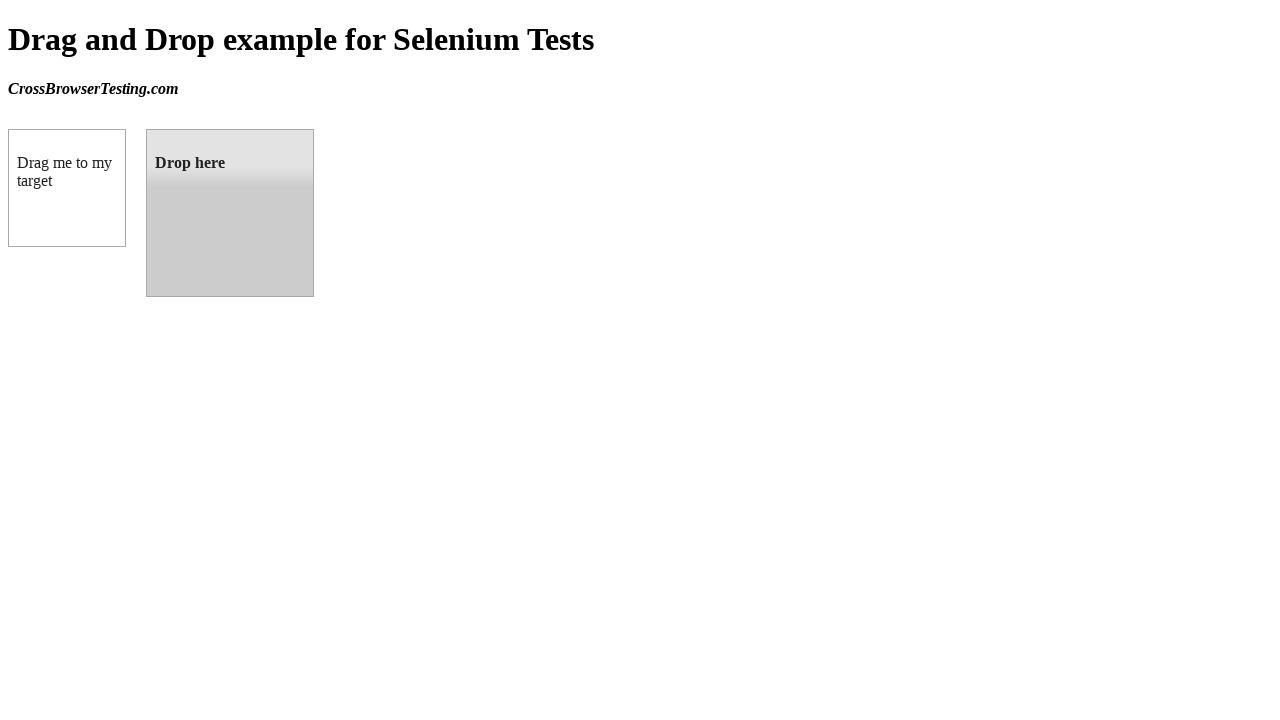

Dragged element A to droppable target position at (230, 213)
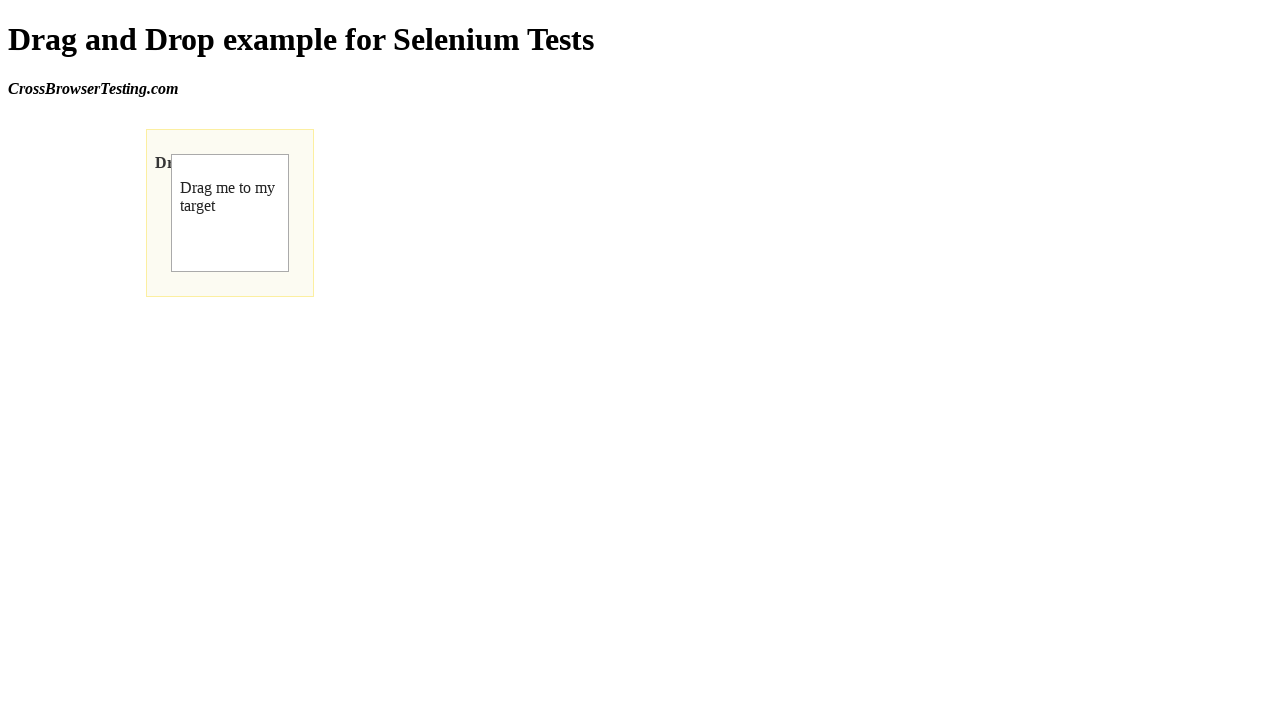

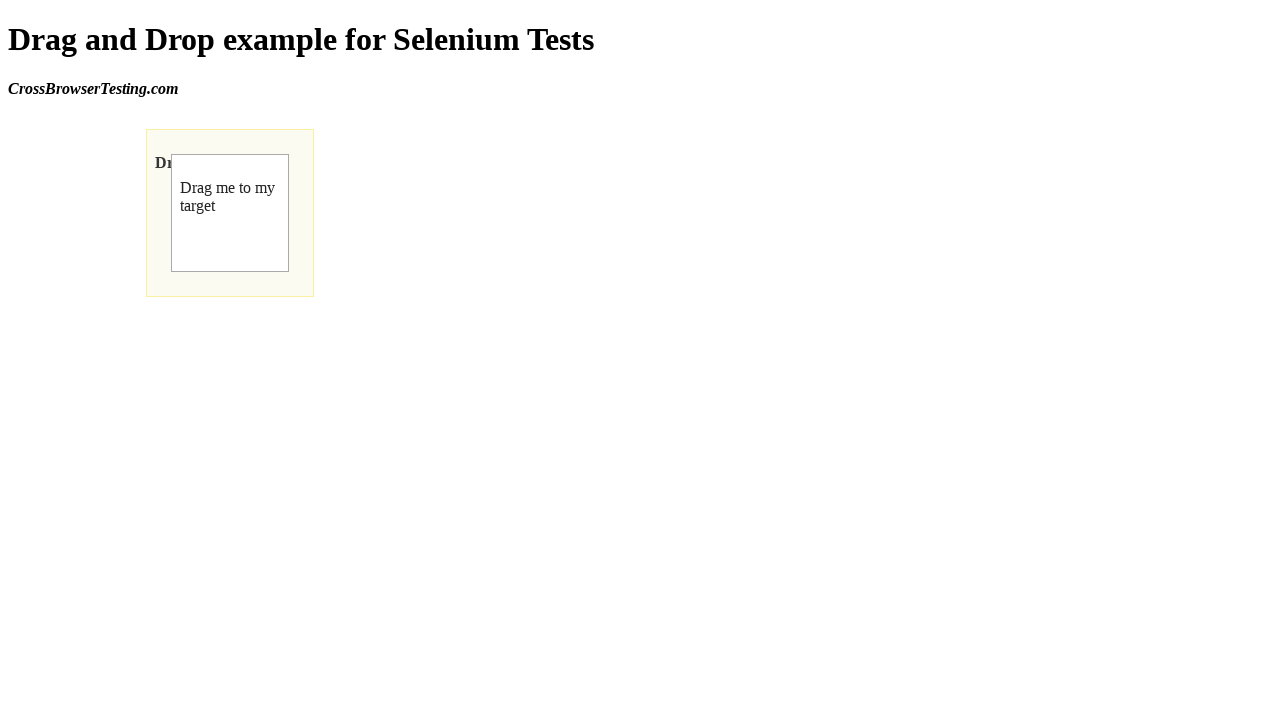